Tests drag and drop functionality on jQuery UI demo page by dragging an element from source to destination within an iframe

Starting URL: https://jqueryui.com/droppable/

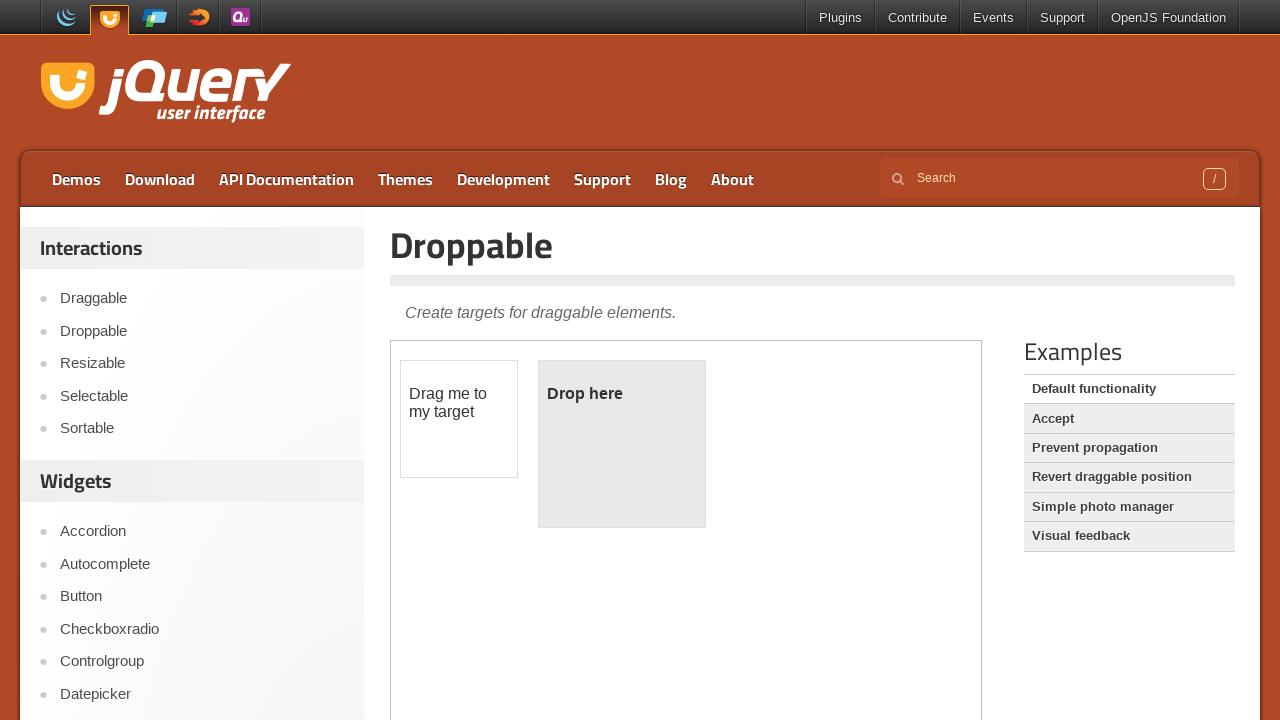

Navigated to jQuery UI droppable demo page
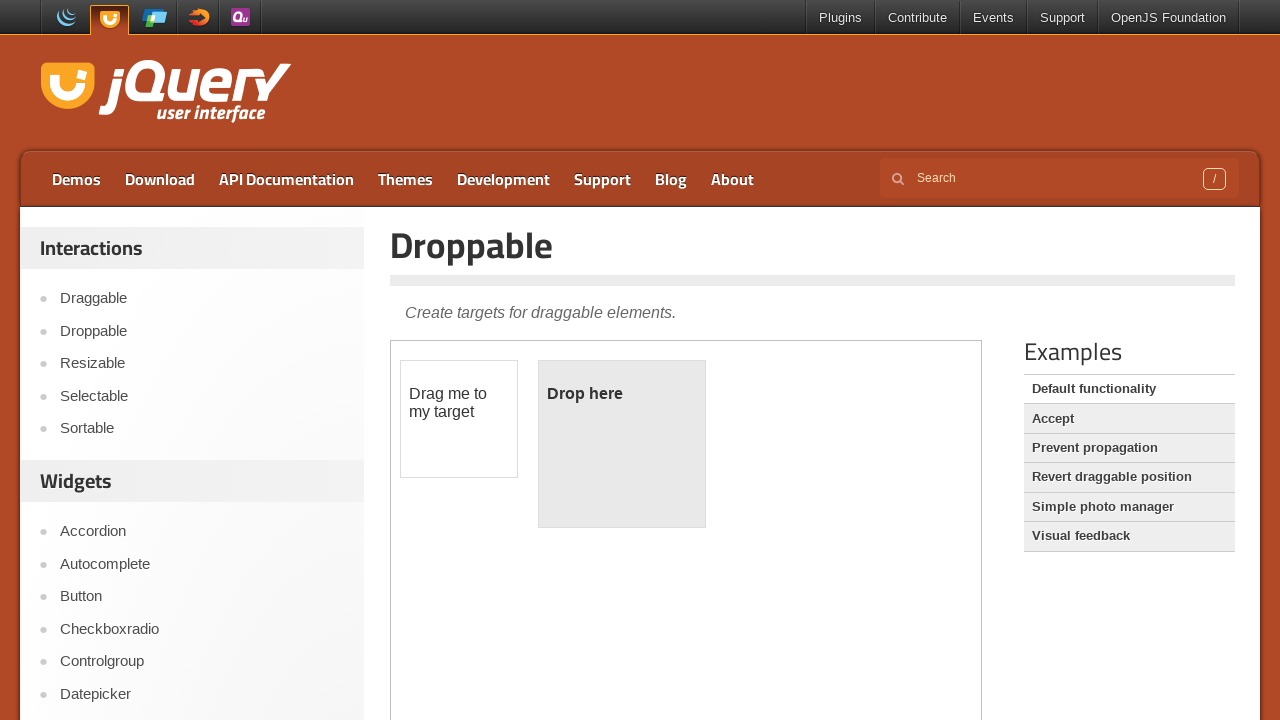

Located the demo iframe
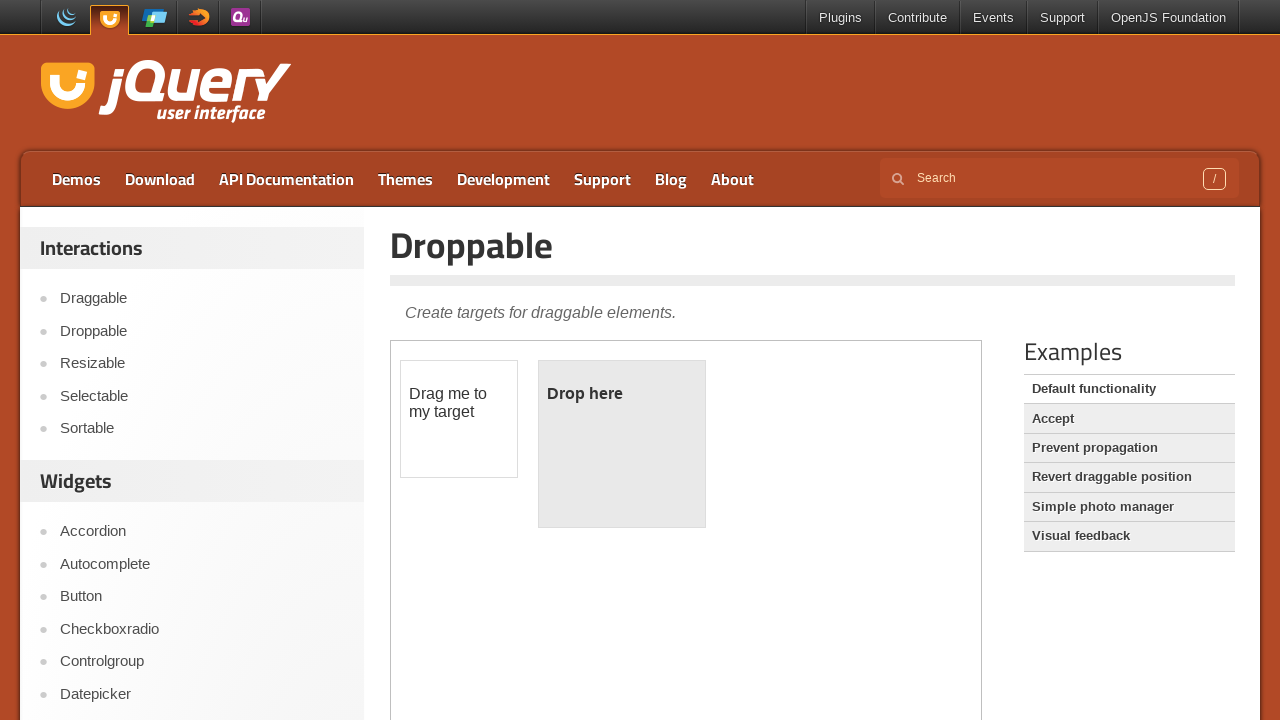

Located the draggable source element
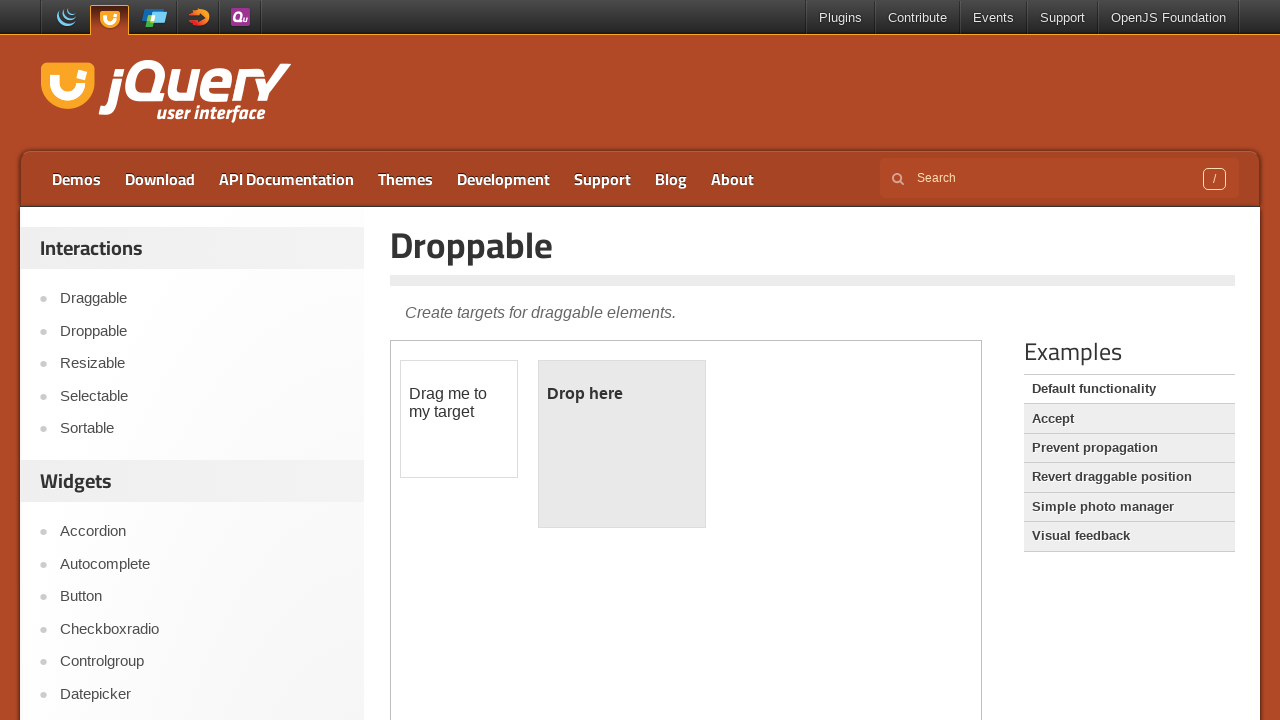

Located the droppable destination element
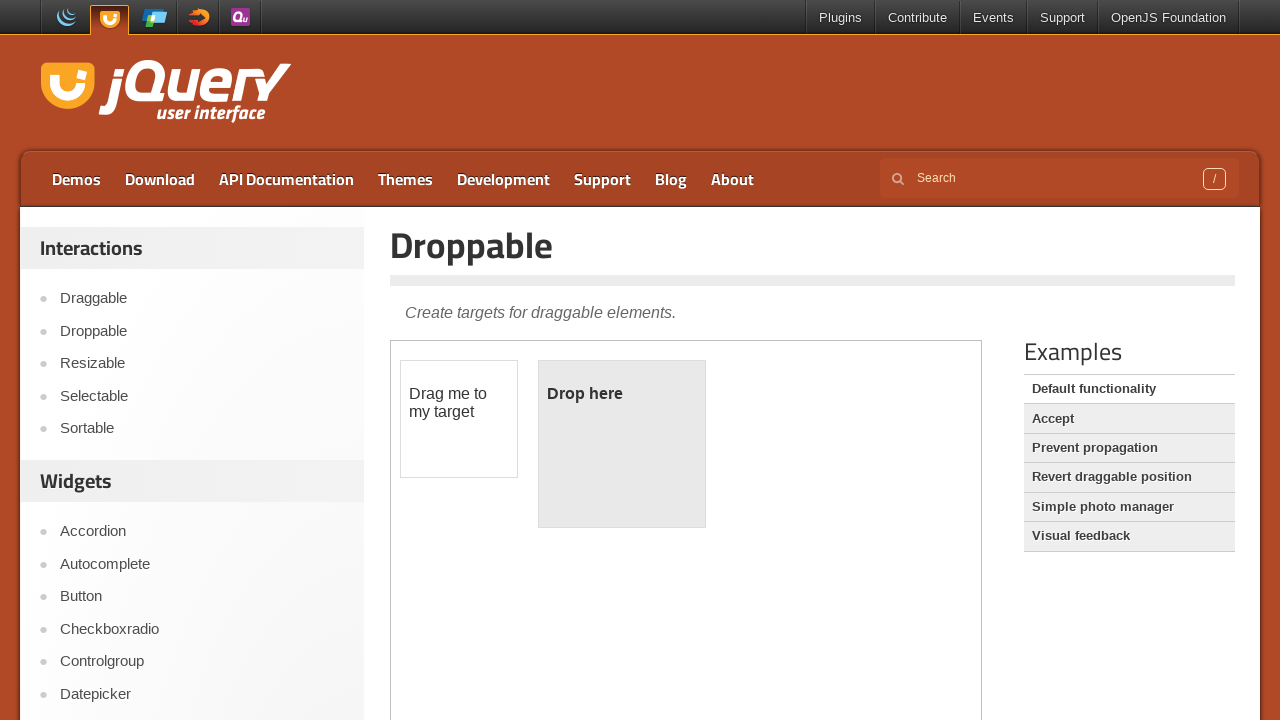

Scrolled down the page
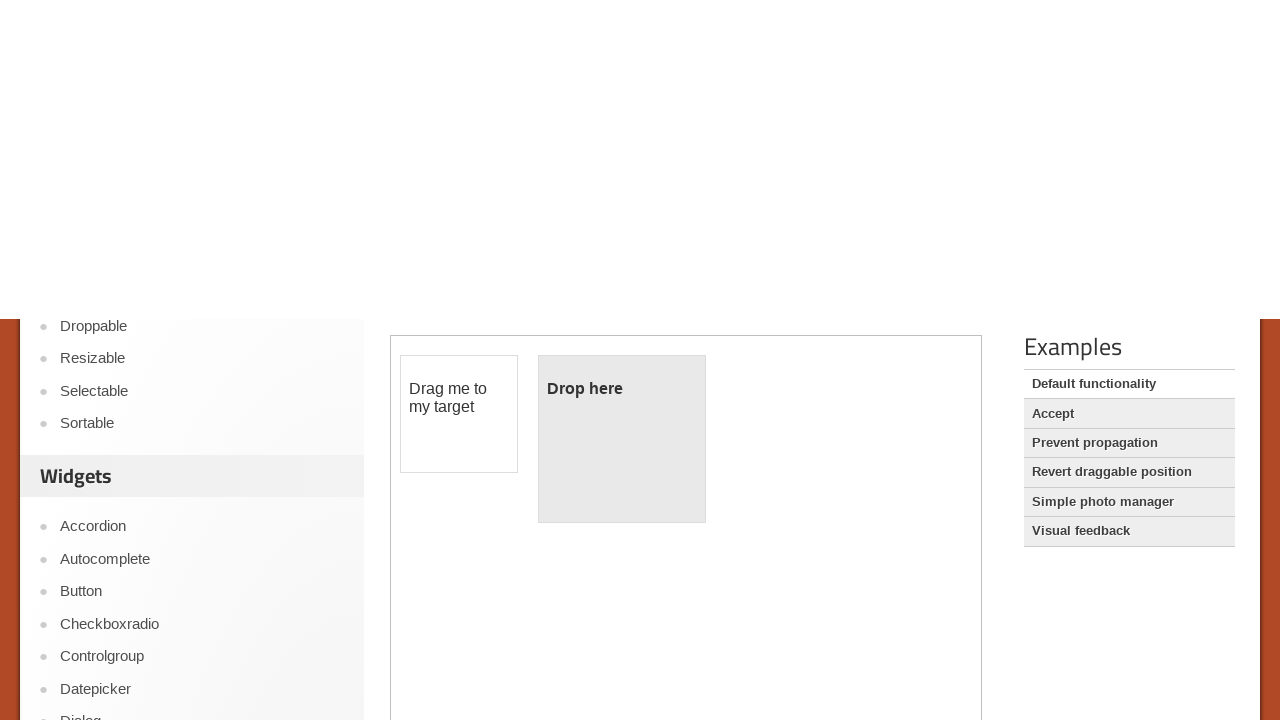

Dragged source element to destination element at (622, 386)
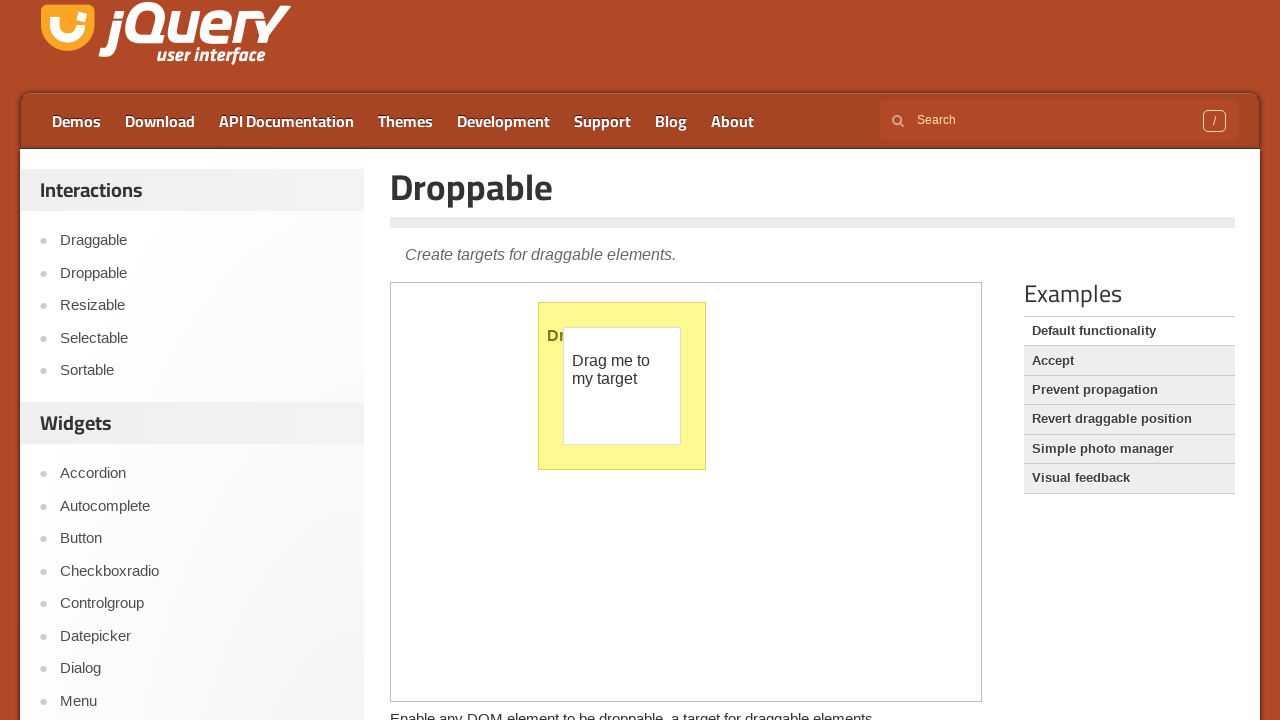

Verified destination element is visible after drop
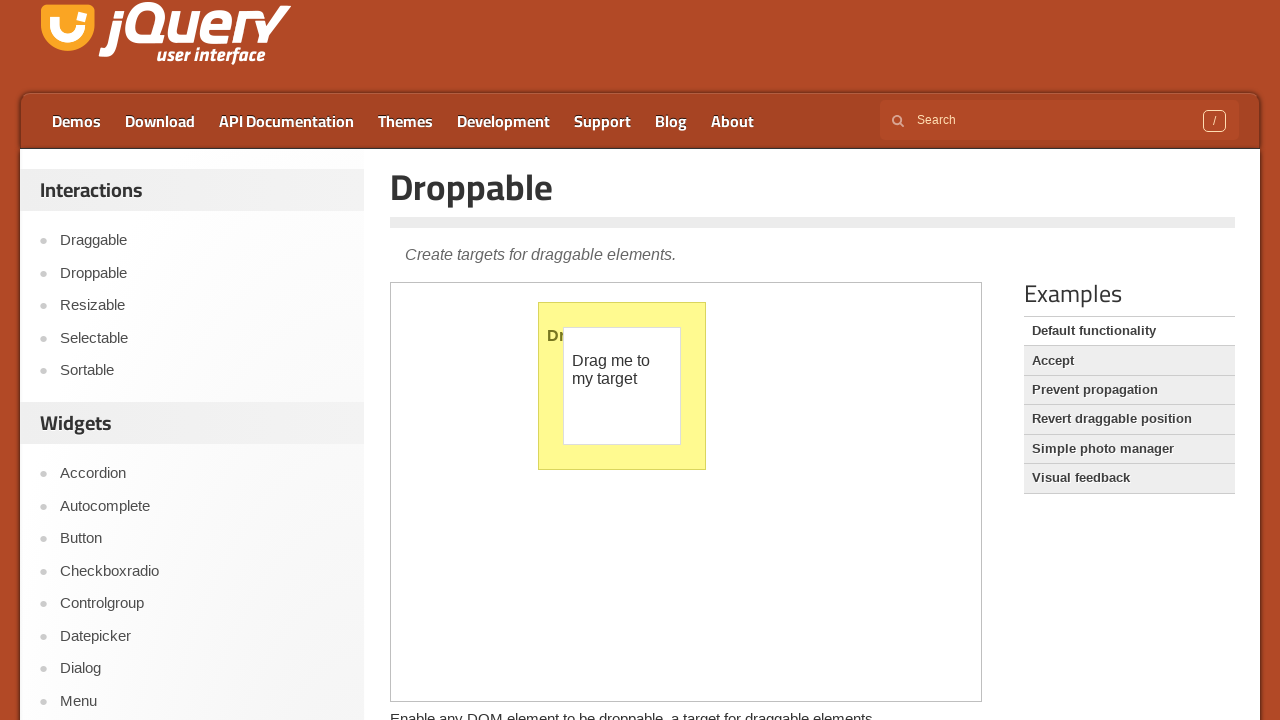

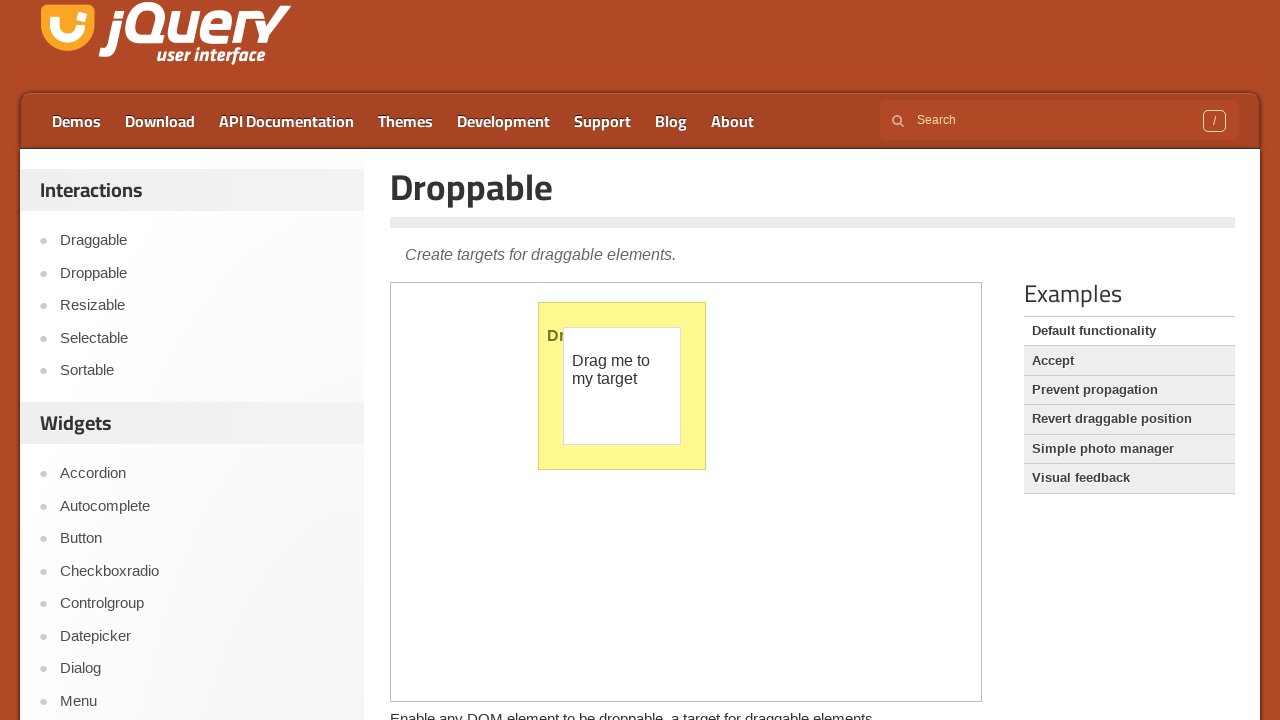